Tests navigation through menu items by clicking Browse Languages then Start, and verifies the welcome heading is displayed

Starting URL: http://www.99-bottles-of-beer.net/

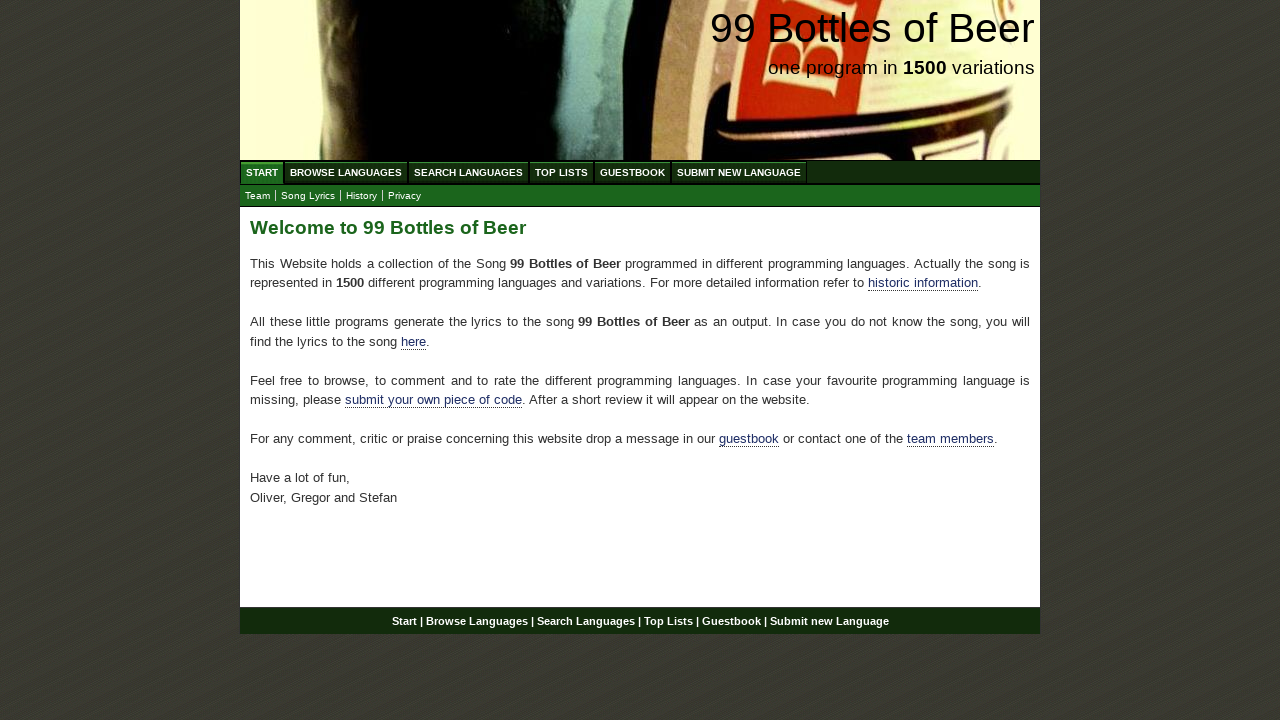

Clicked Browse Languages menu item at (346, 172) on a[href='/abc.html']
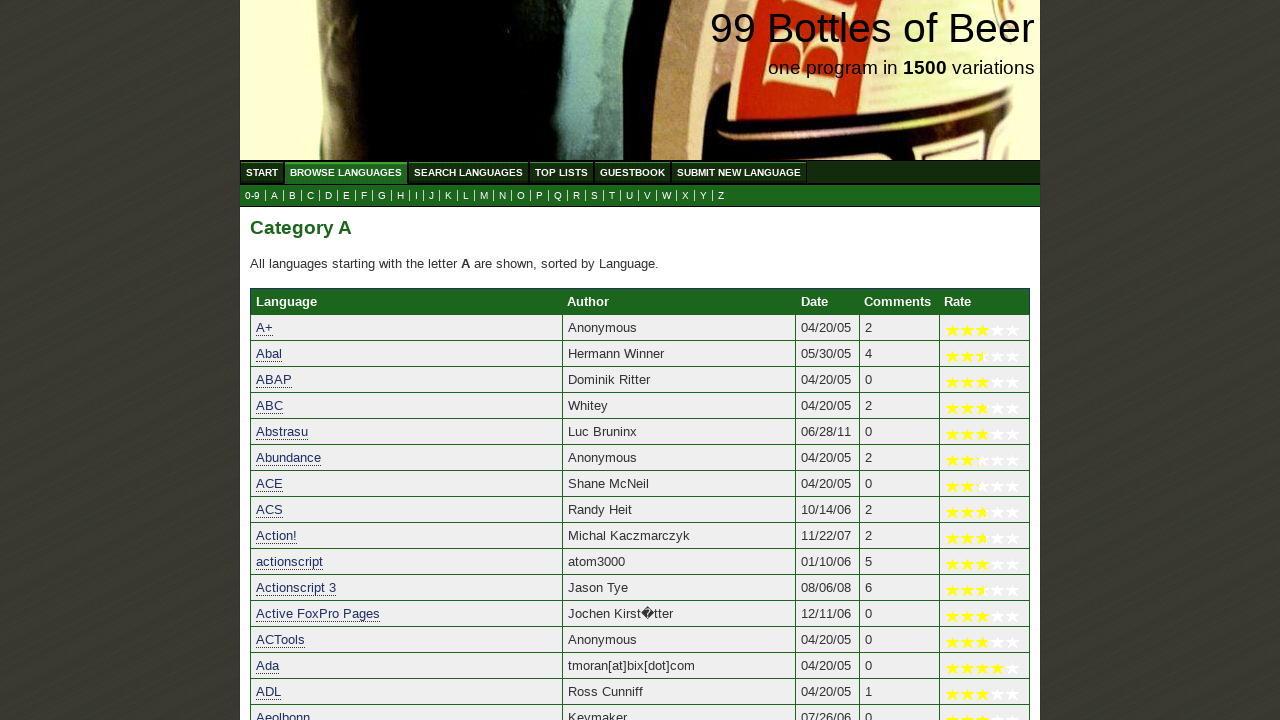

Clicked Start menu item to return to home at (262, 172) on a[href='/']
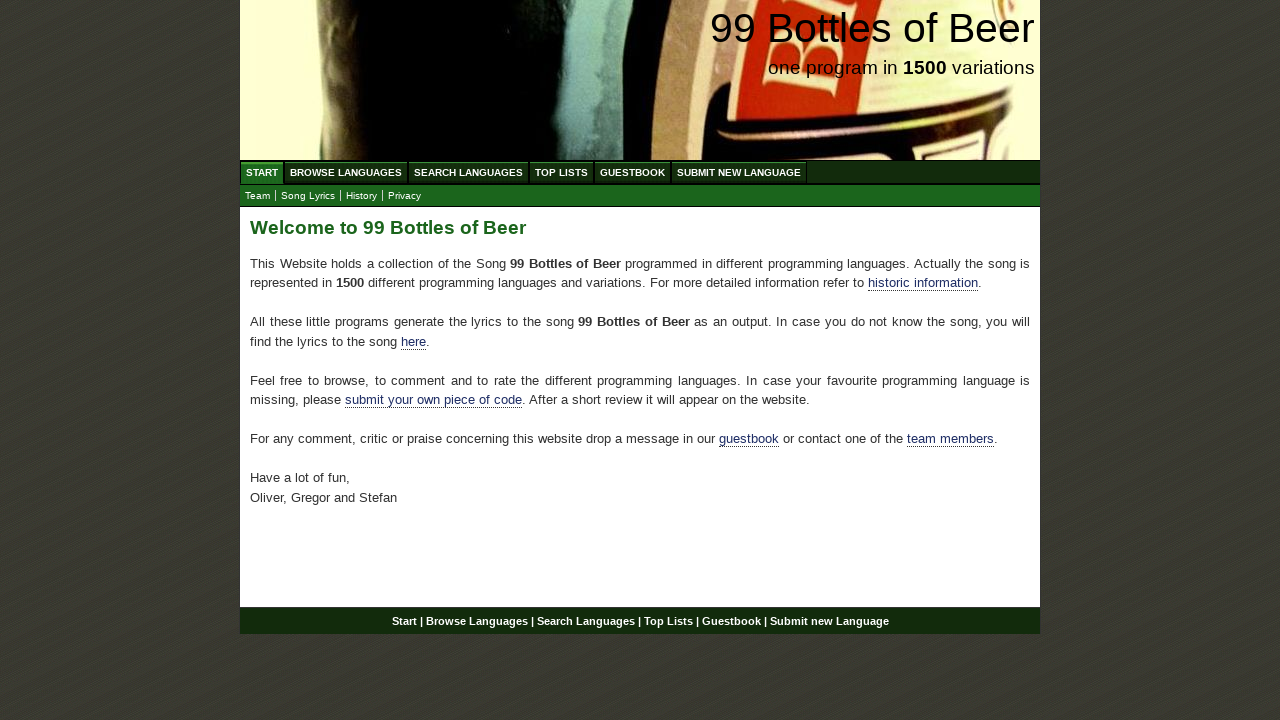

Located welcome heading element
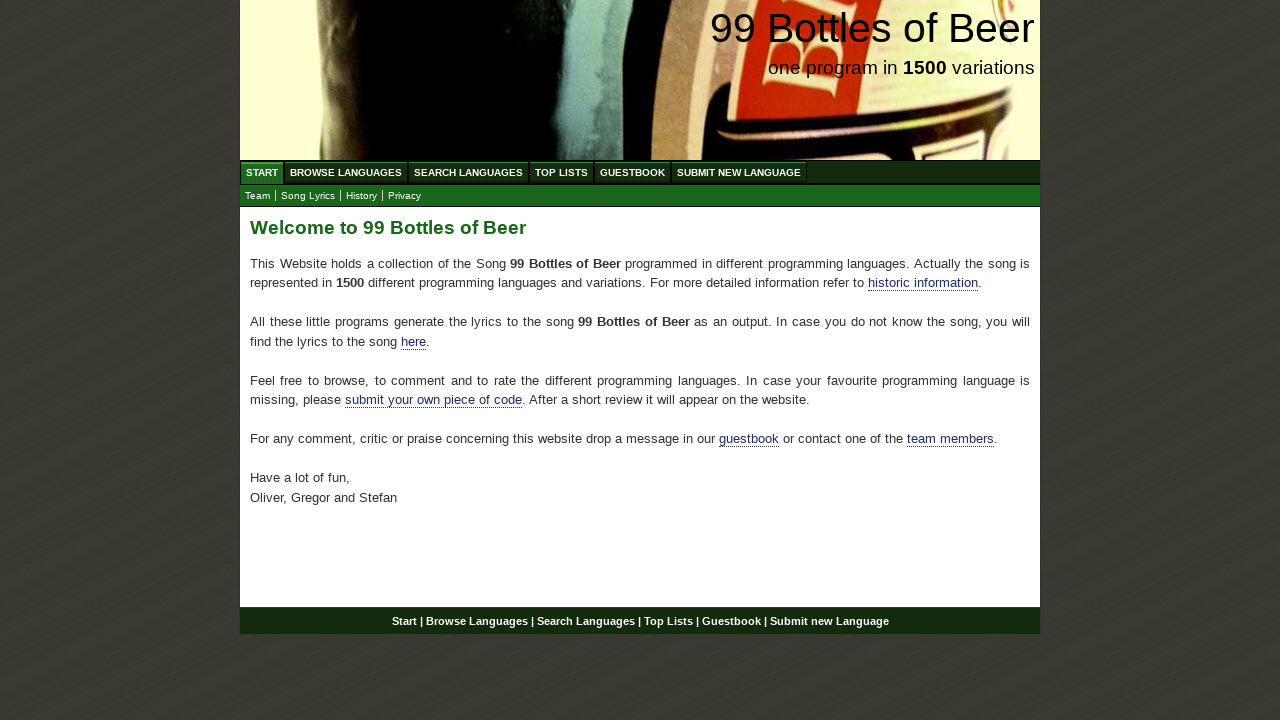

Verified welcome heading displays 'Welcome to 99 Bottles of Beer'
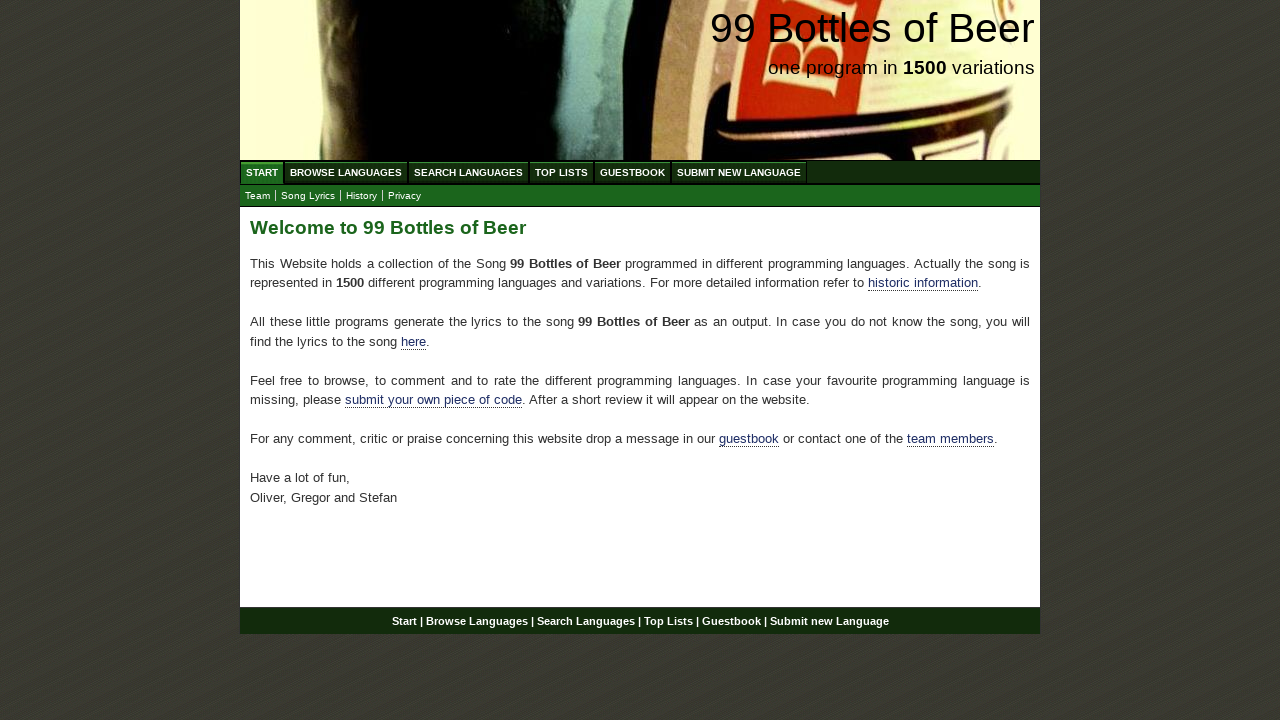

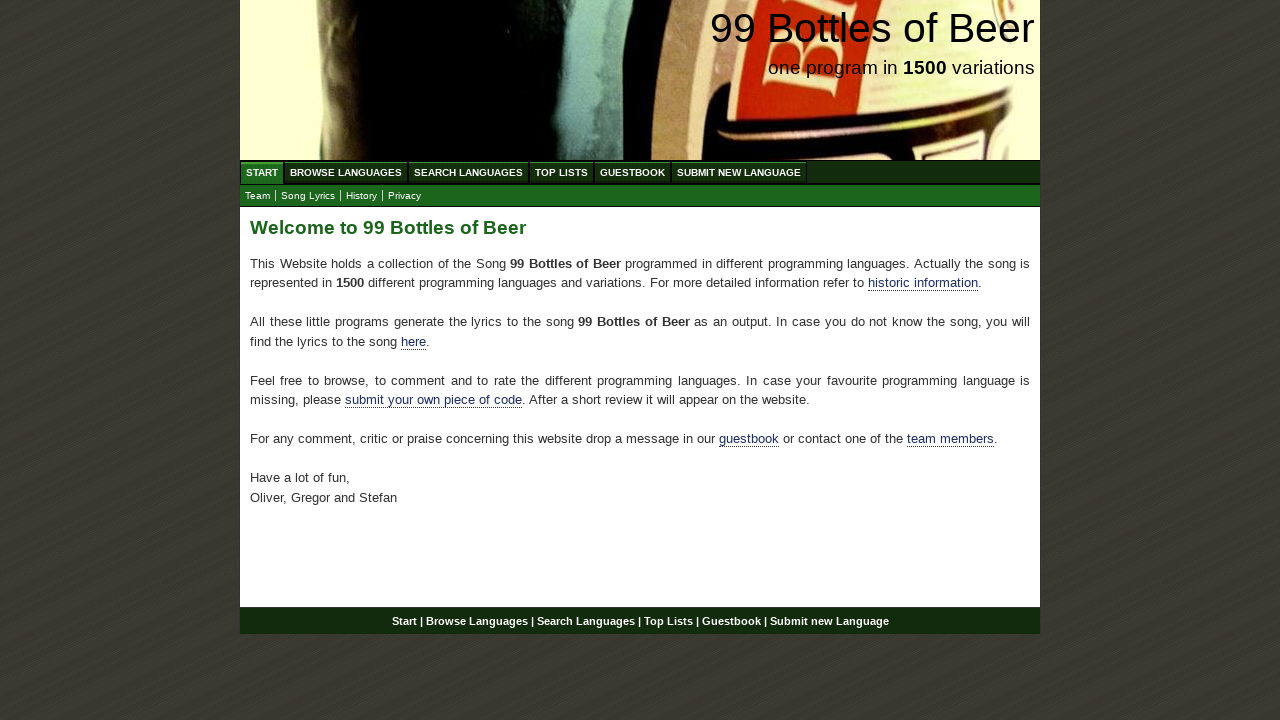